Clicks on the second menu item in the main navigation menu and then navigates back

Starting URL: https://www.bluestone.com/

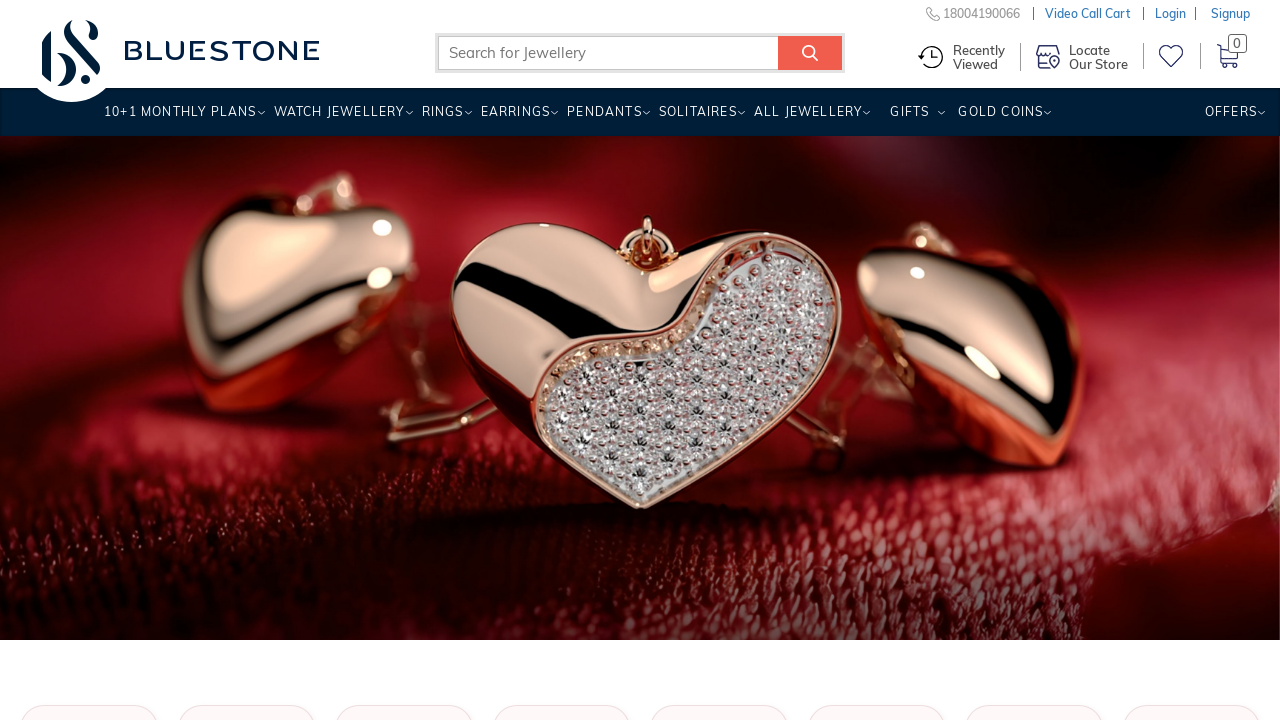

Clicked on the second menu item in the main navigation menu at (339, 119) on xpath=//ul[@class='wh-main-menu']/li[2]
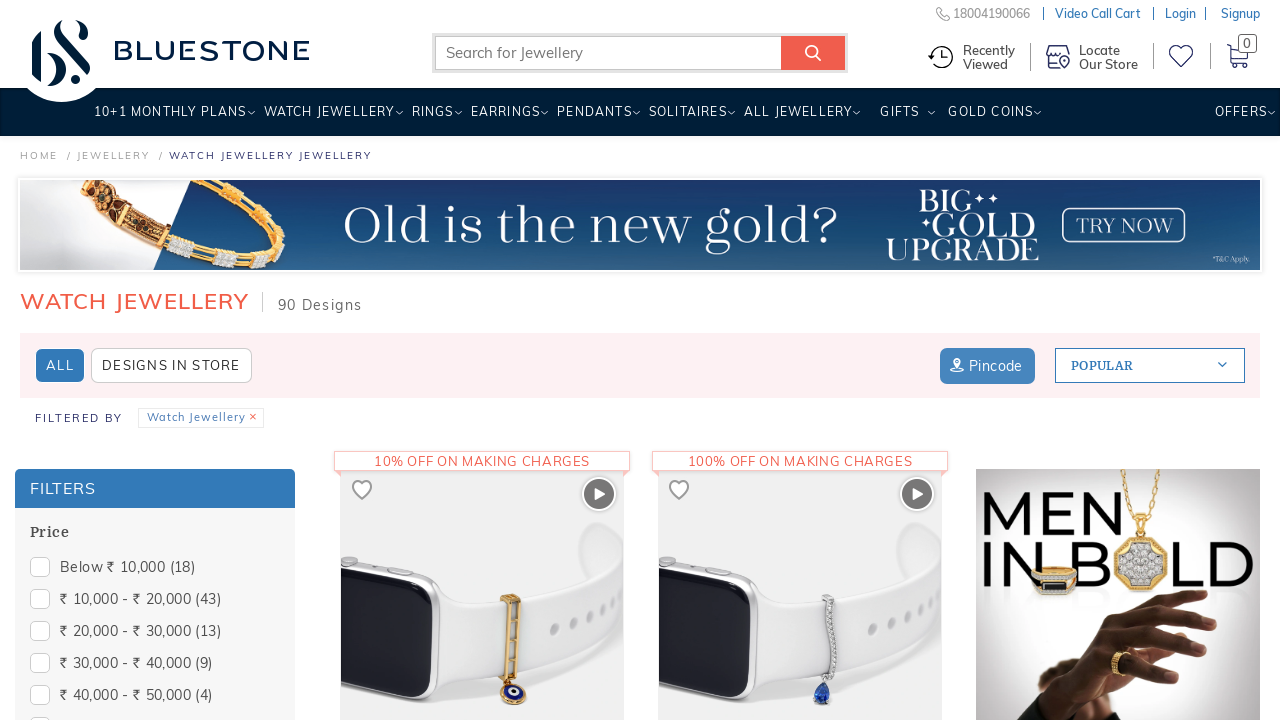

Waited for page navigation to complete (networkidle)
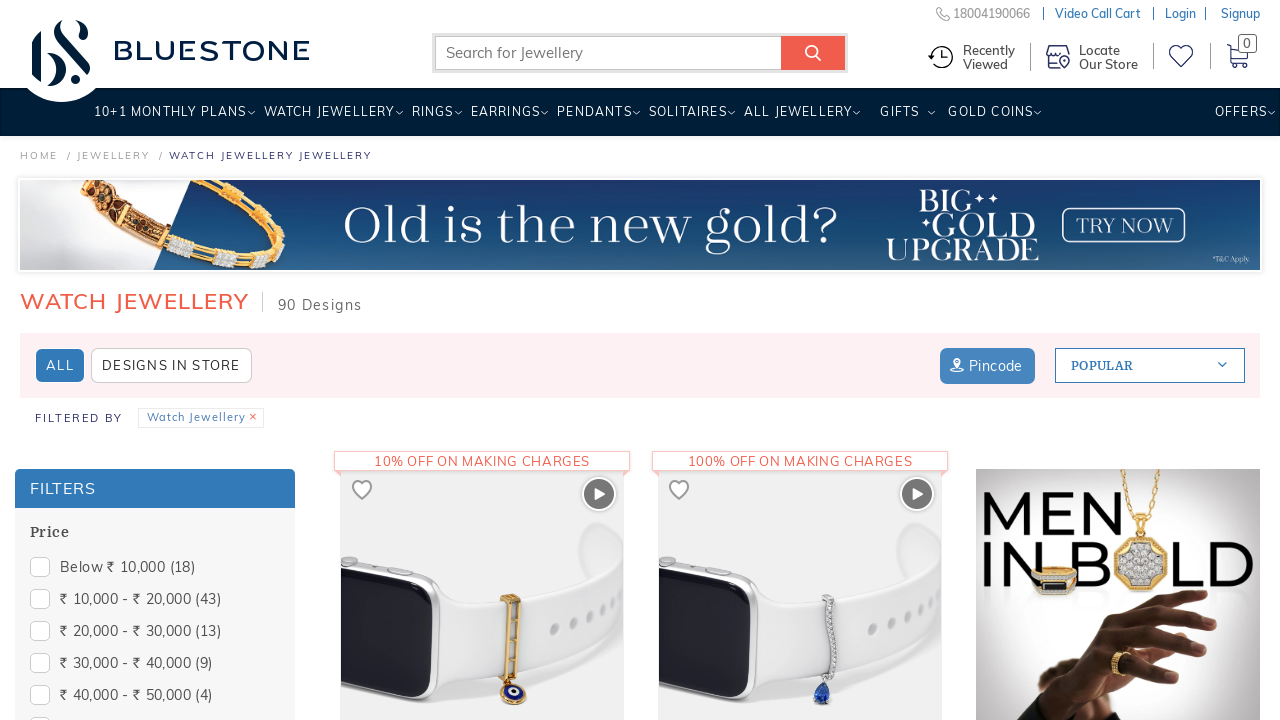

Navigated back to the previous page
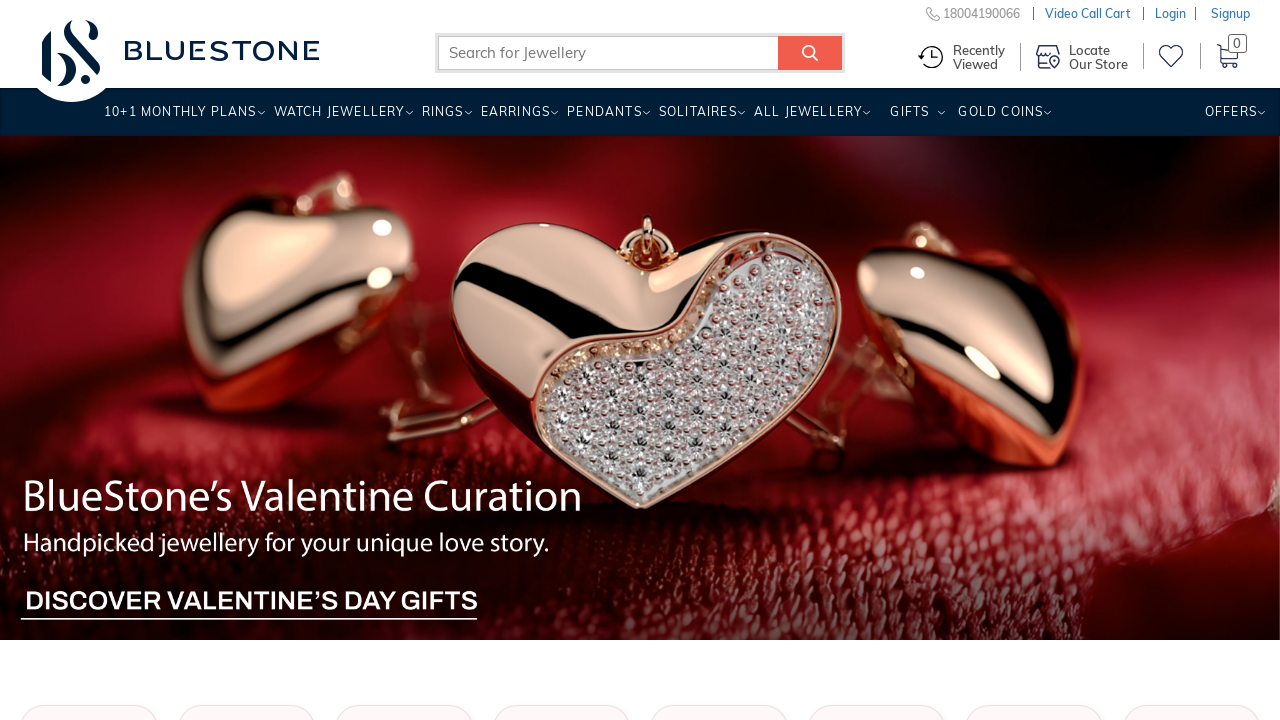

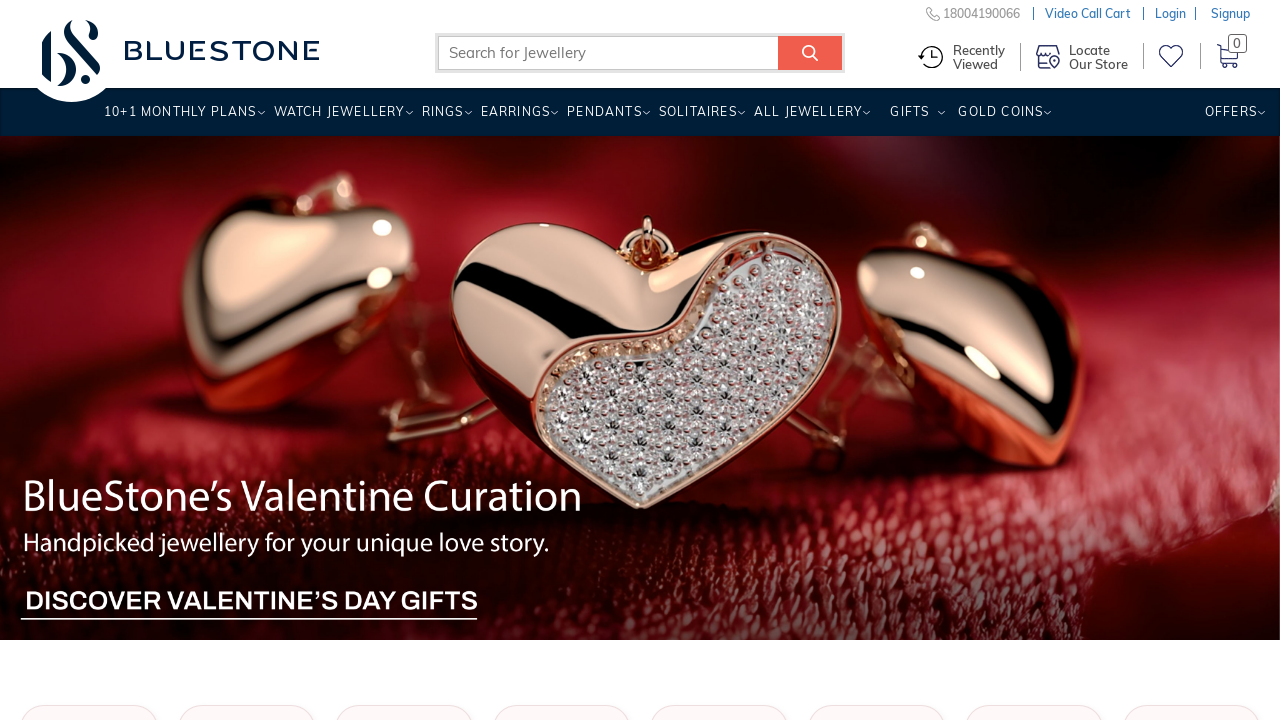